Tests filtering to display all items after navigating to other filters

Starting URL: https://demo.playwright.dev/todomvc

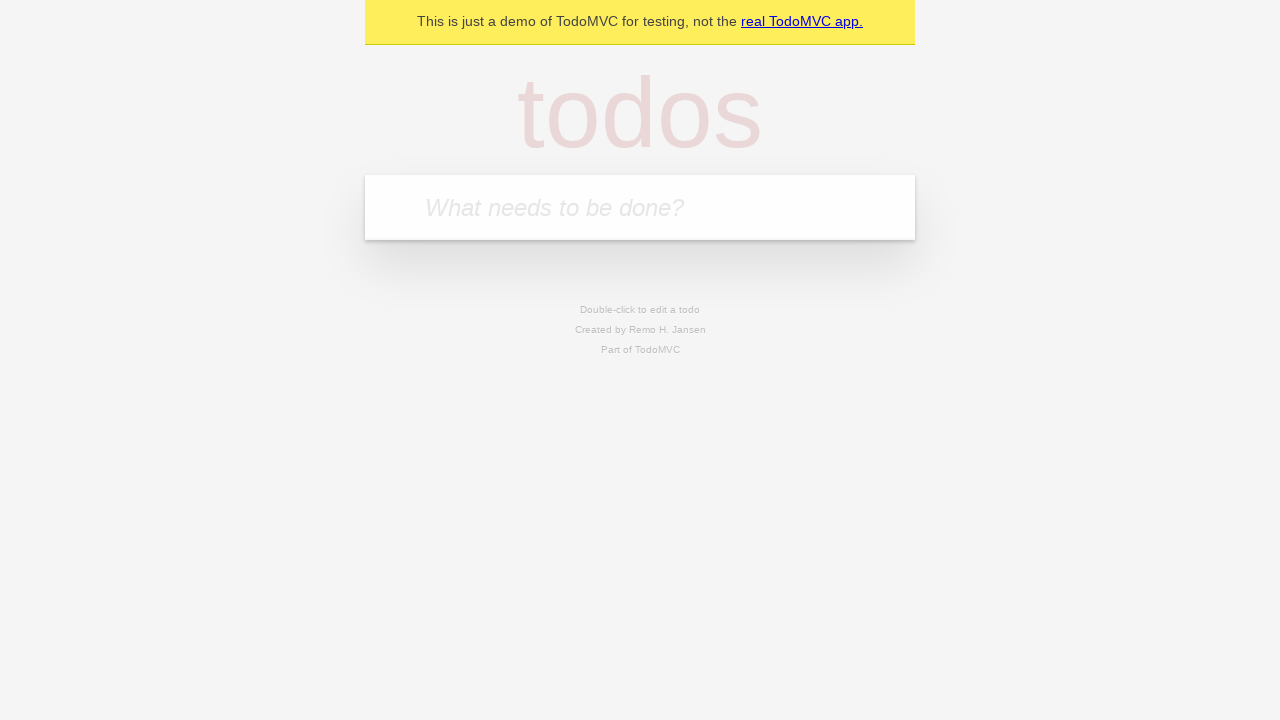

Filled todo input with 'buy some cheese' on internal:attr=[placeholder="What needs to be done?"i]
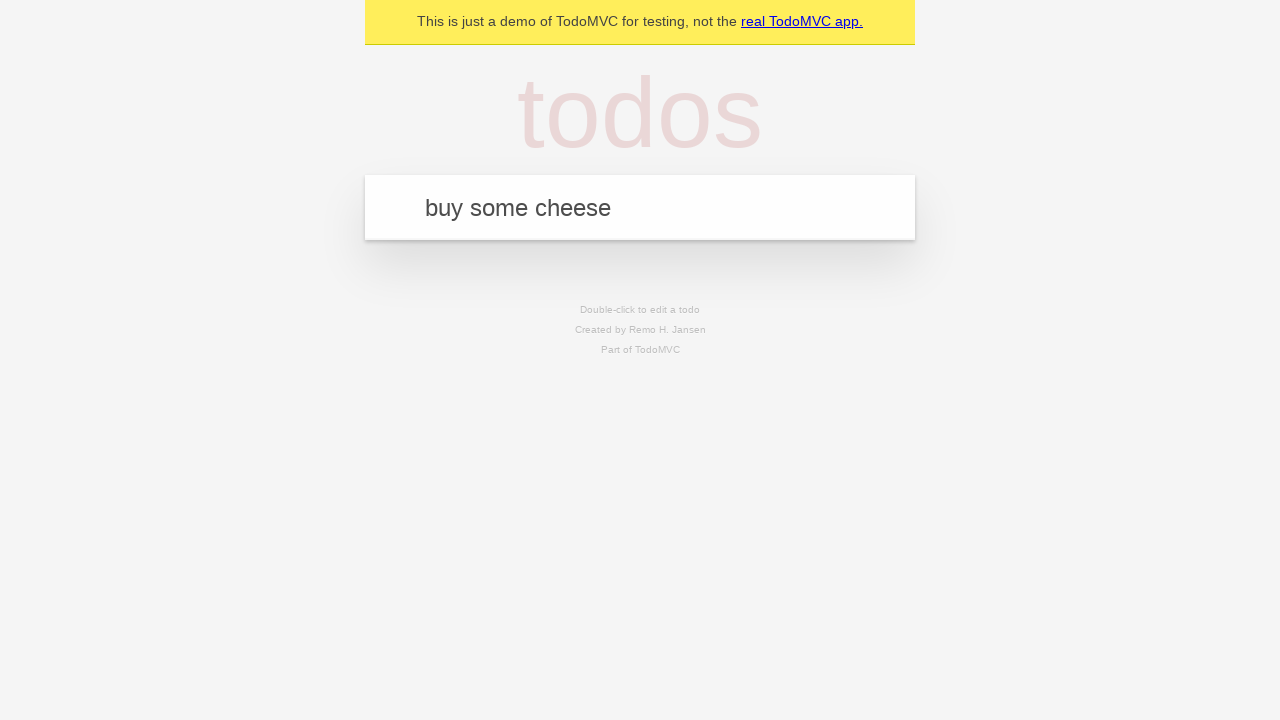

Pressed Enter to add 'buy some cheese' to the todo list on internal:attr=[placeholder="What needs to be done?"i]
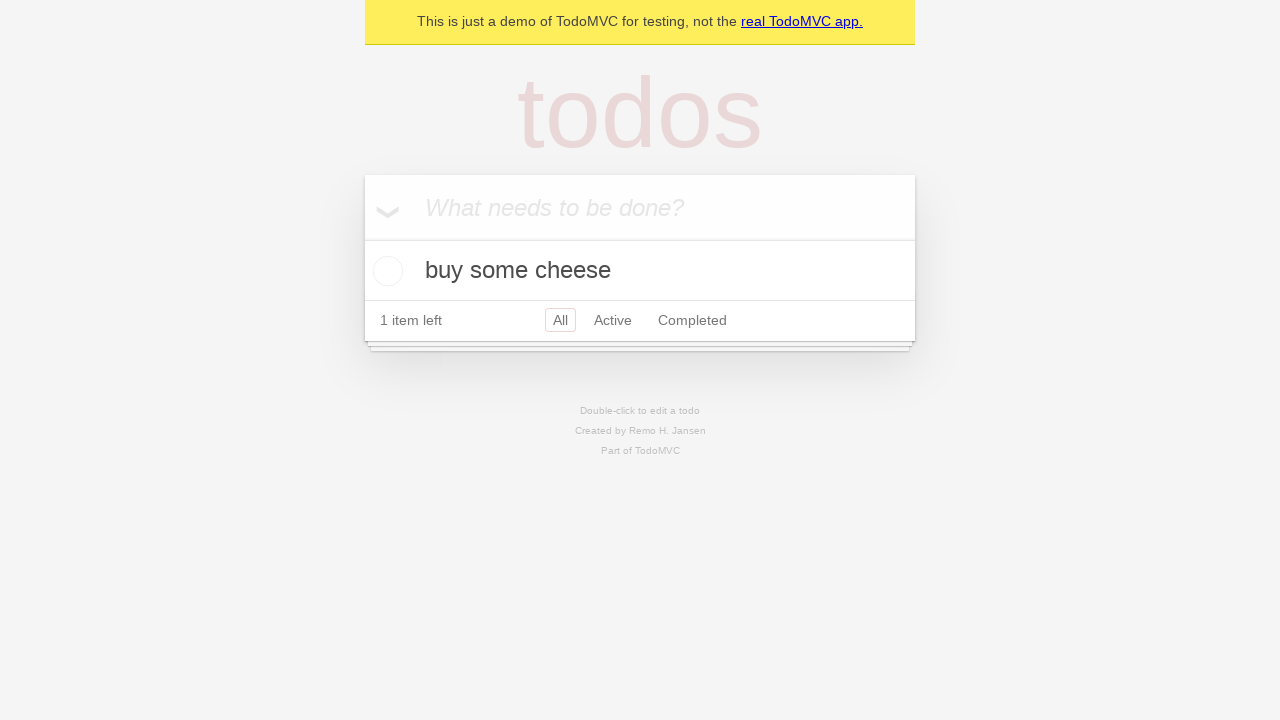

Filled todo input with 'feed the cat' on internal:attr=[placeholder="What needs to be done?"i]
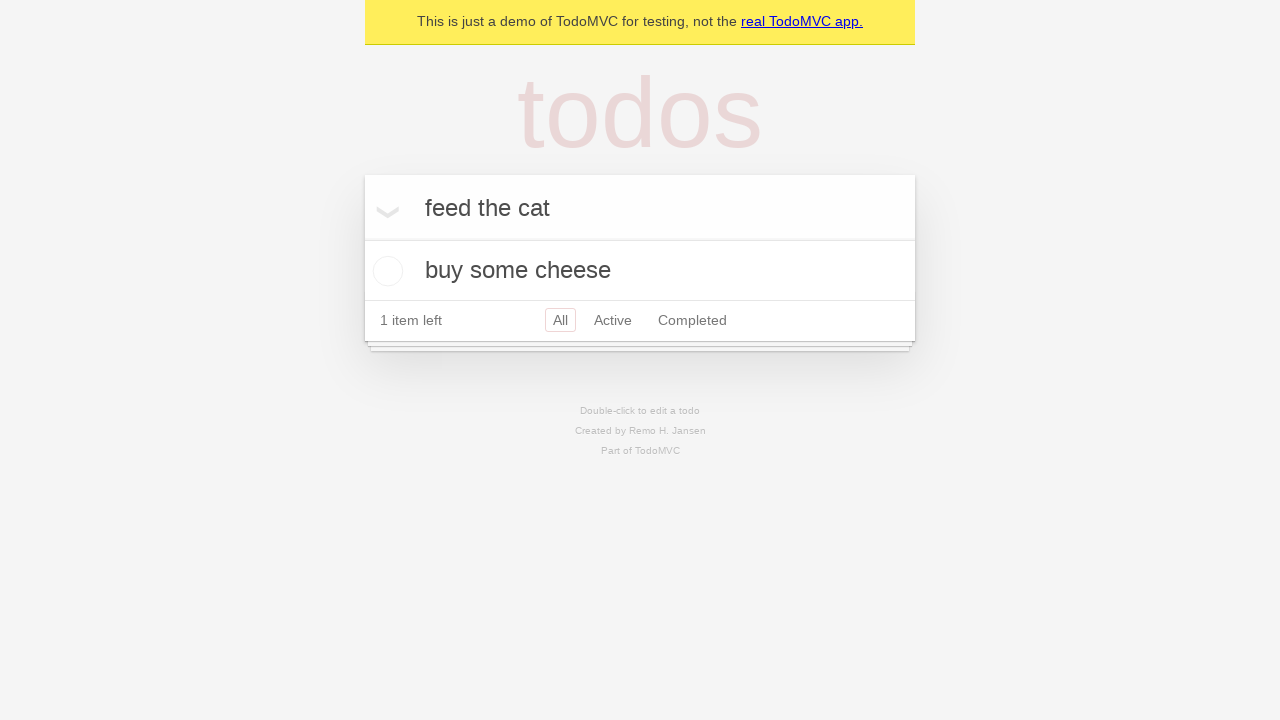

Pressed Enter to add 'feed the cat' to the todo list on internal:attr=[placeholder="What needs to be done?"i]
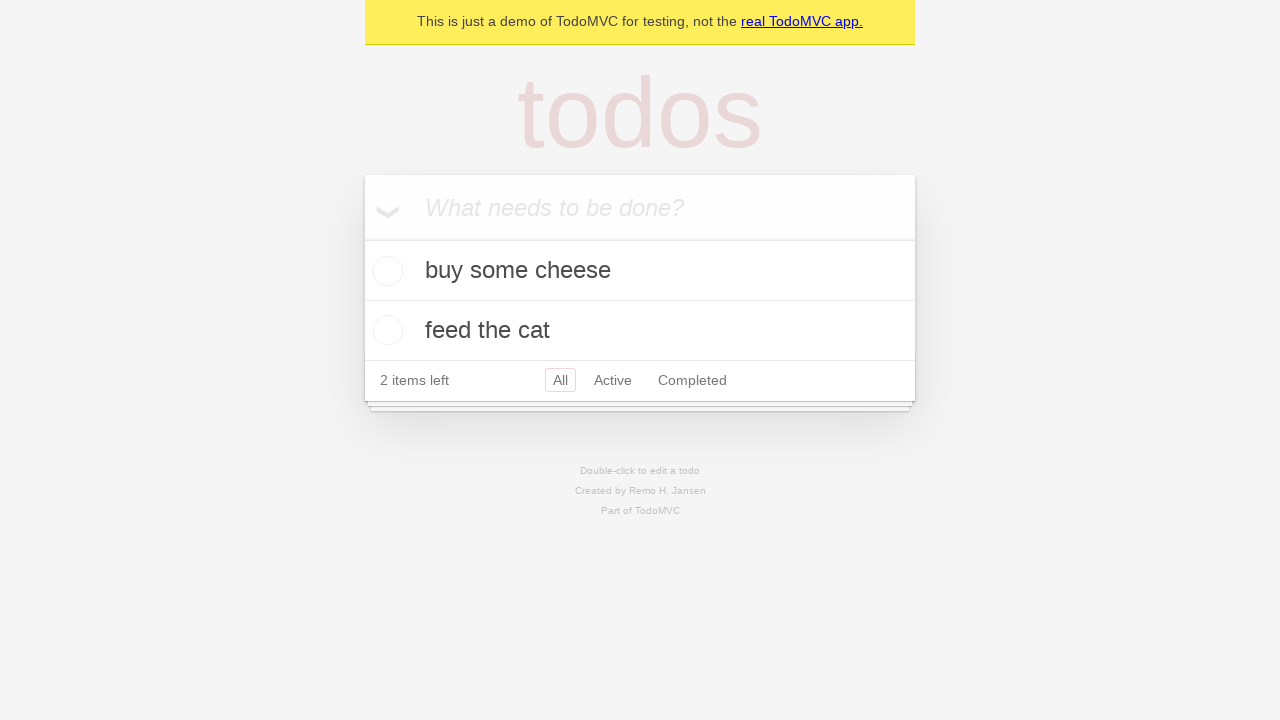

Filled todo input with 'book a doctors appointment' on internal:attr=[placeholder="What needs to be done?"i]
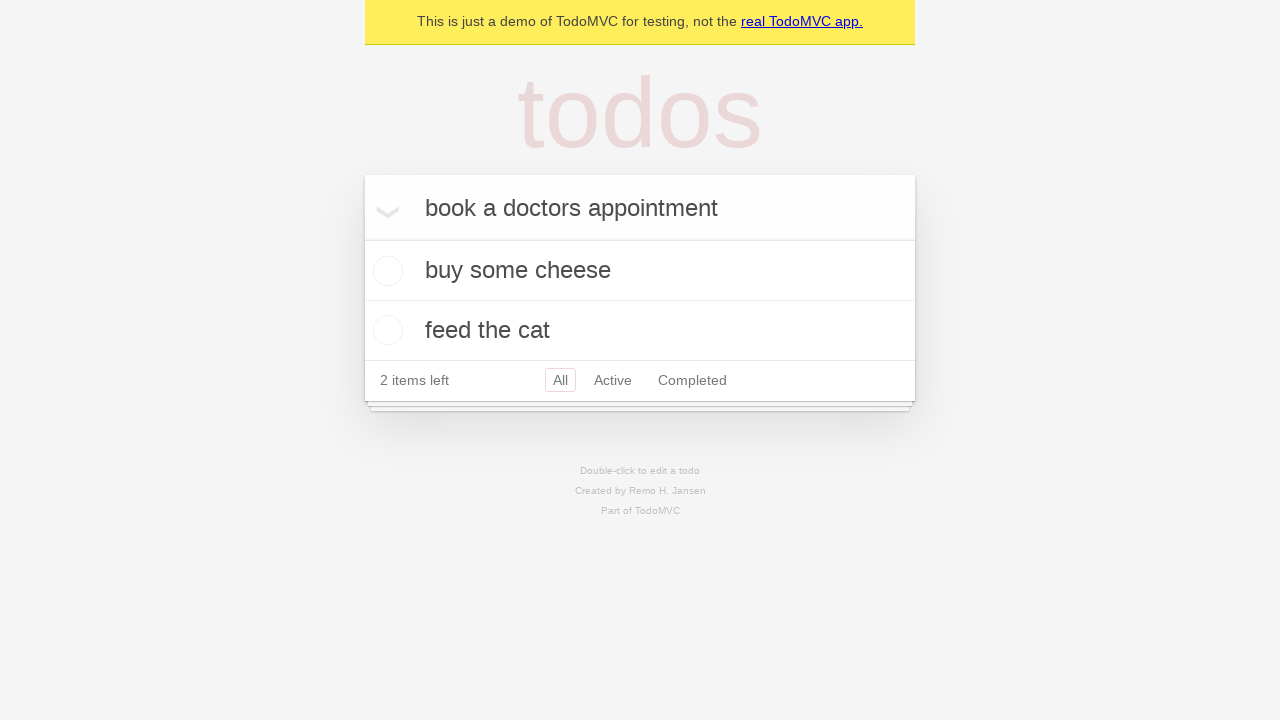

Pressed Enter to add 'book a doctors appointment' to the todo list on internal:attr=[placeholder="What needs to be done?"i]
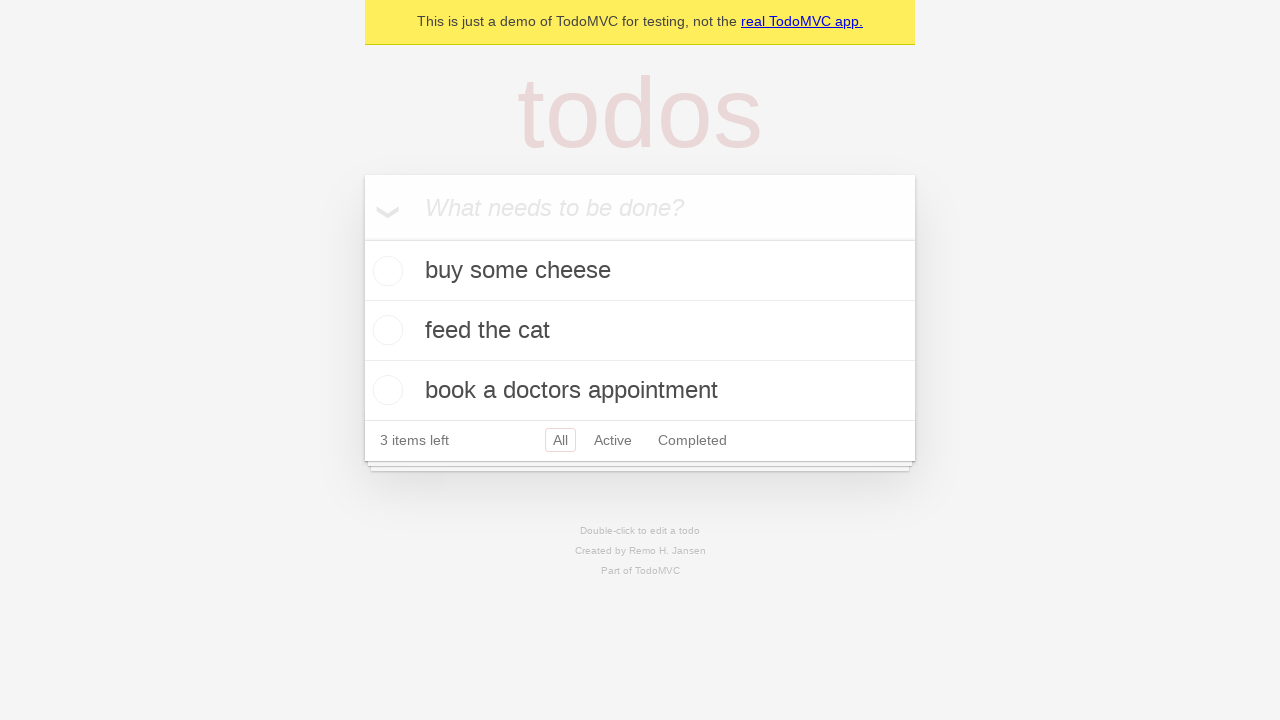

Waited for all three todo items to be visible
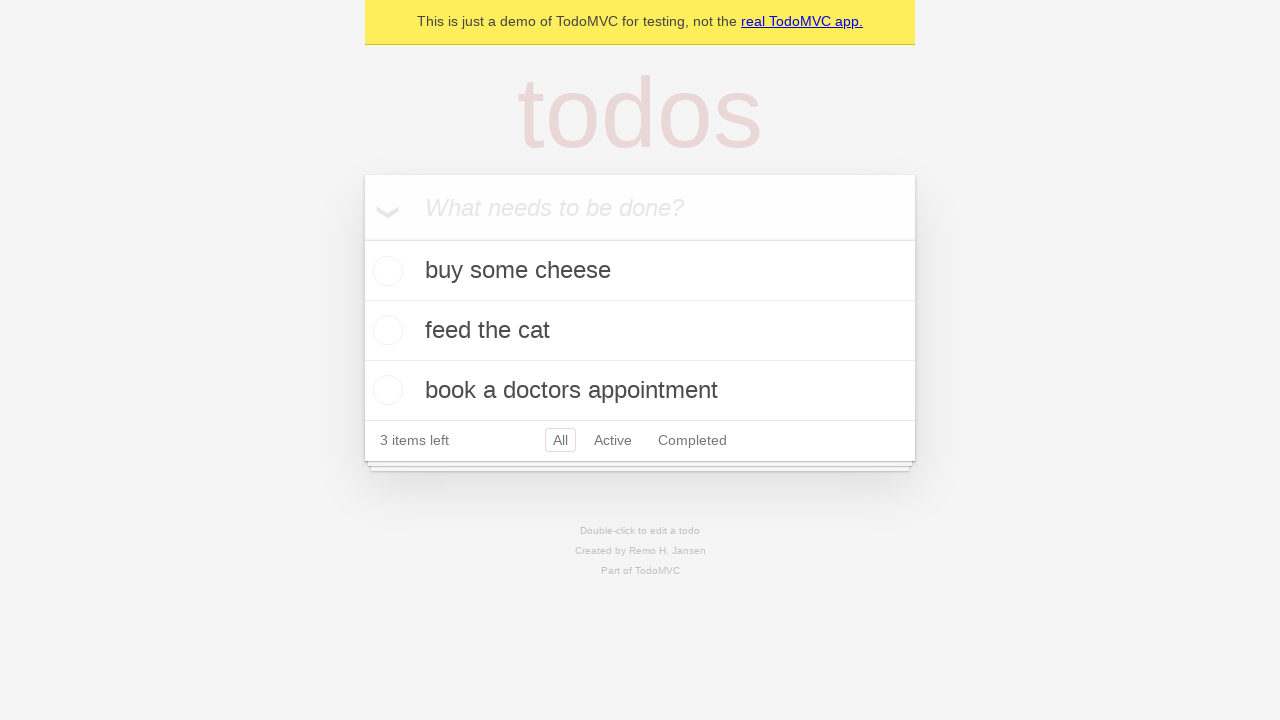

Checked the second todo item (feed the cat) at (385, 330) on [data-testid='todo-item'] >> nth=1 >> internal:role=checkbox
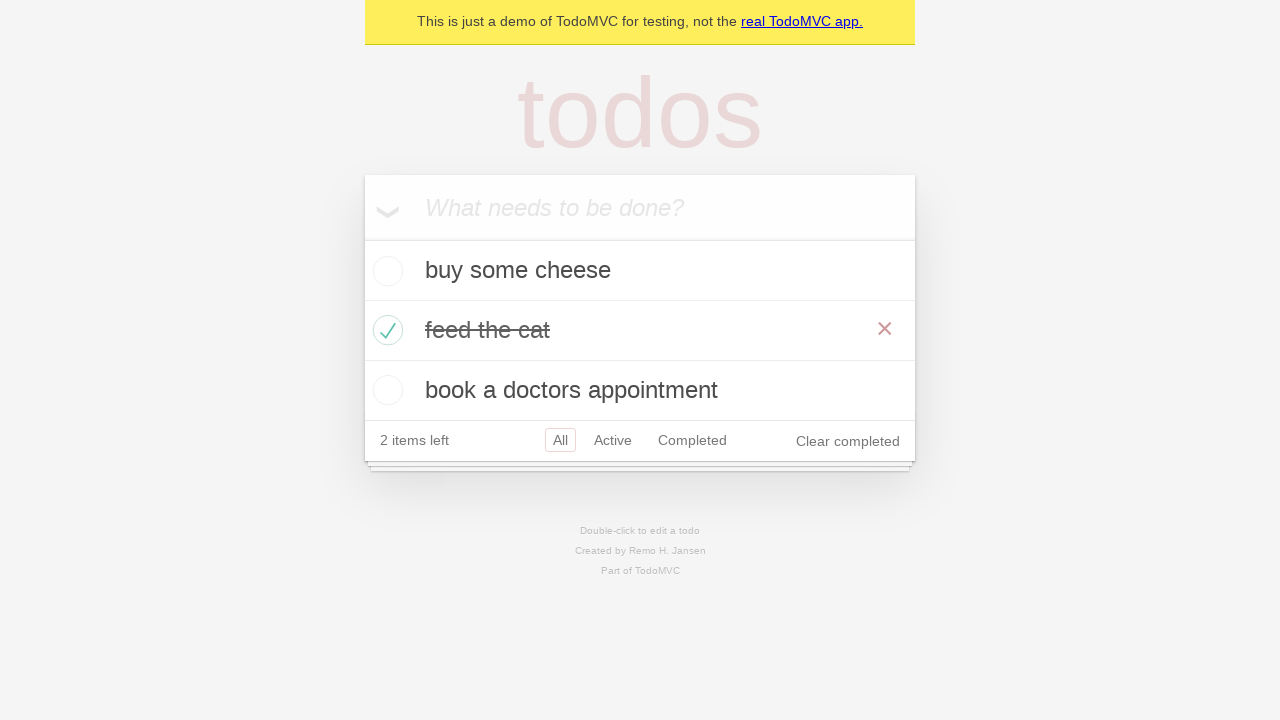

Clicked the Active filter to display only active items at (613, 440) on internal:role=link[name="Active"i]
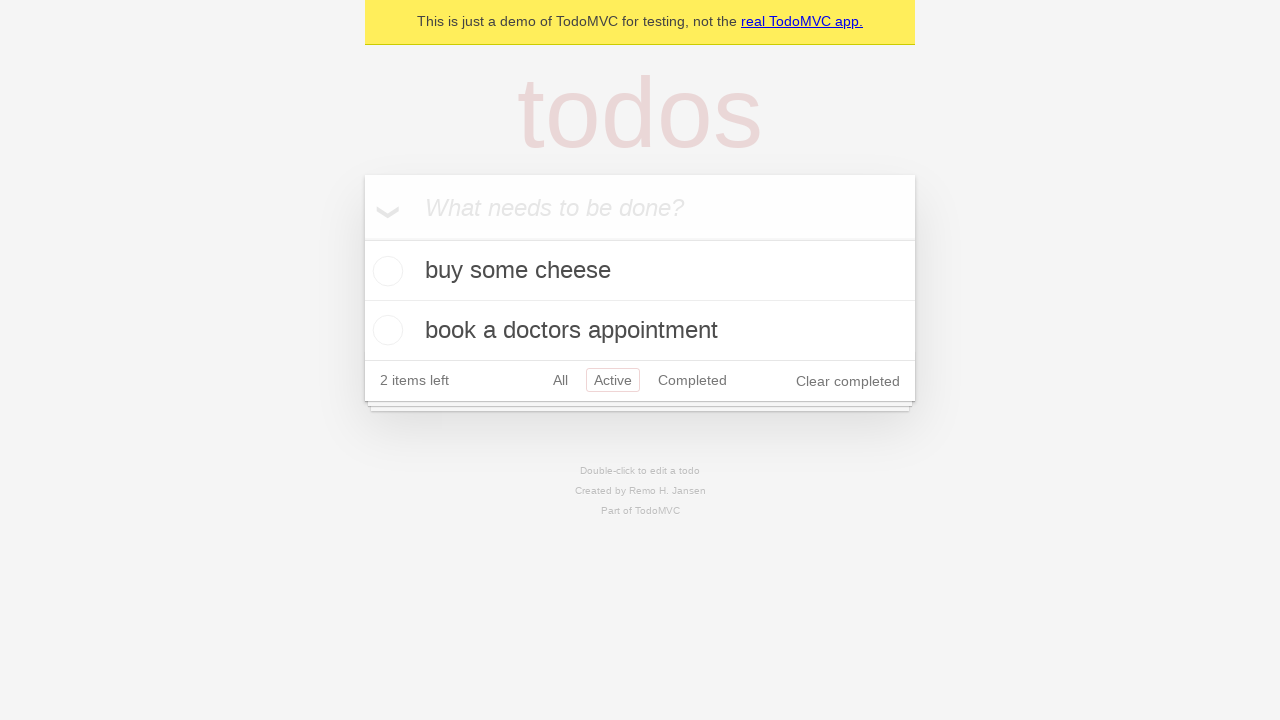

Clicked the Completed filter to display only completed items at (692, 380) on internal:role=link[name="Completed"i]
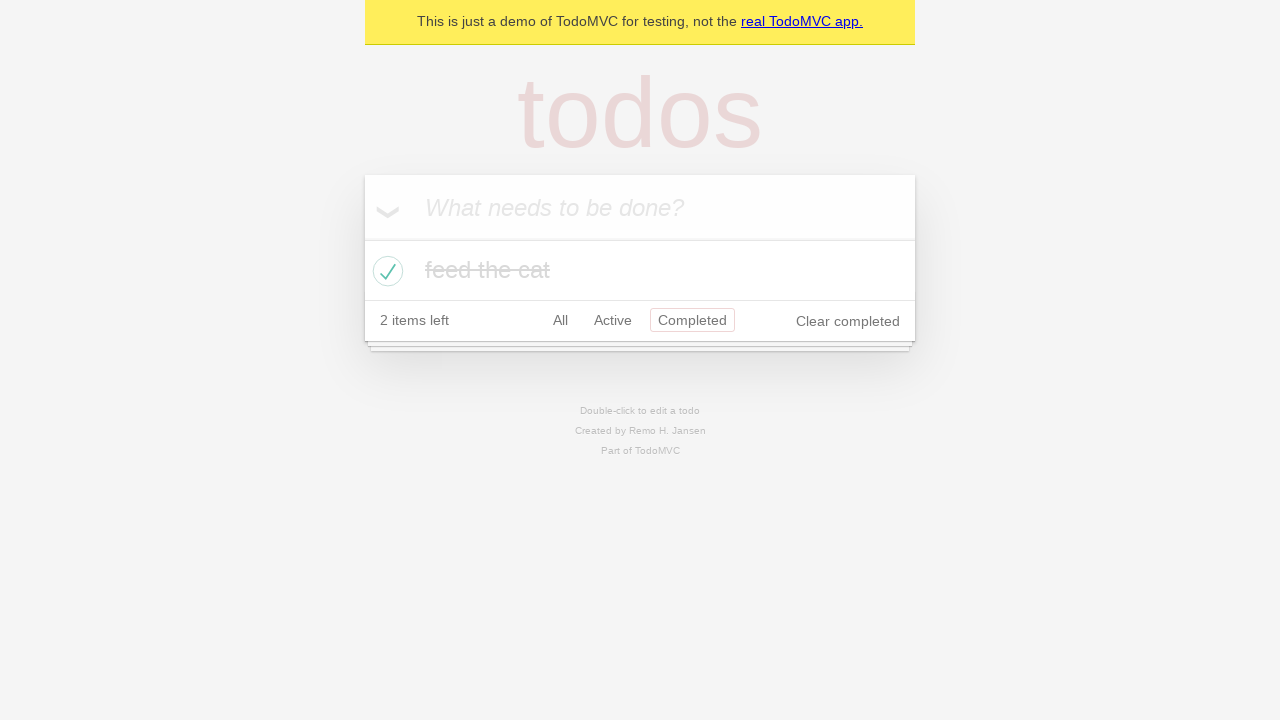

Clicked the All filter to display all items at (560, 320) on internal:role=link[name="All"i]
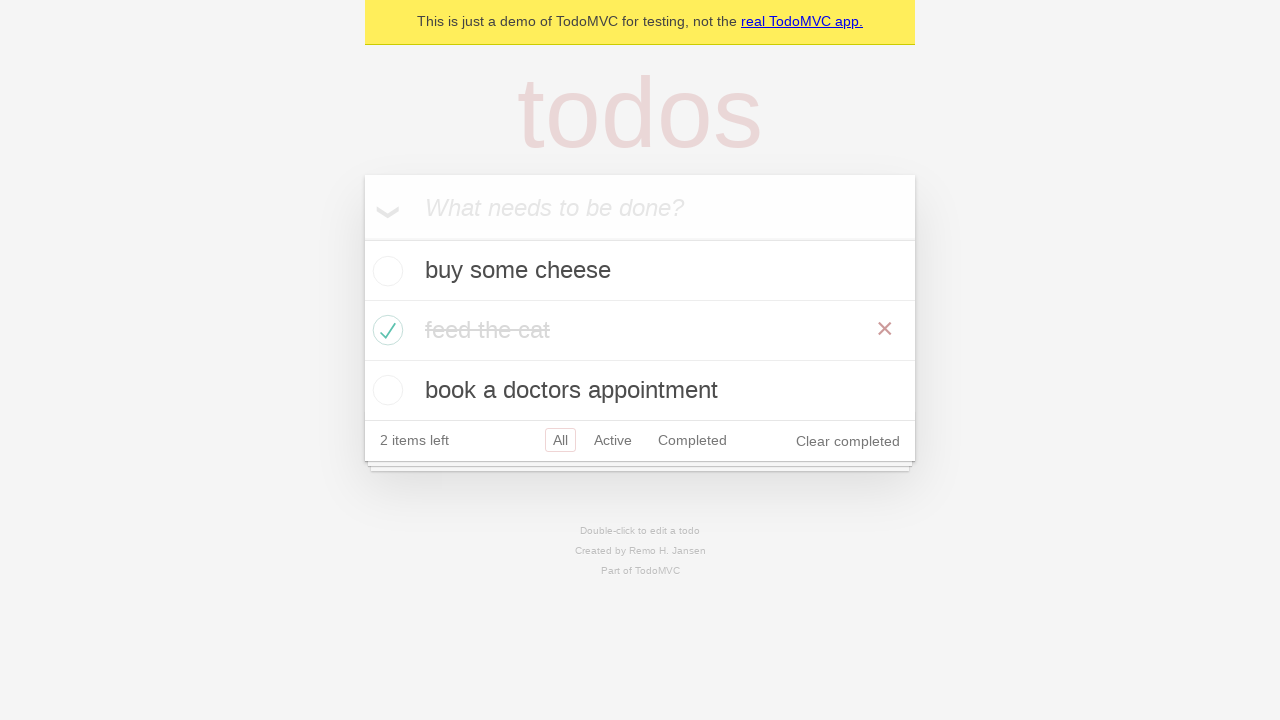

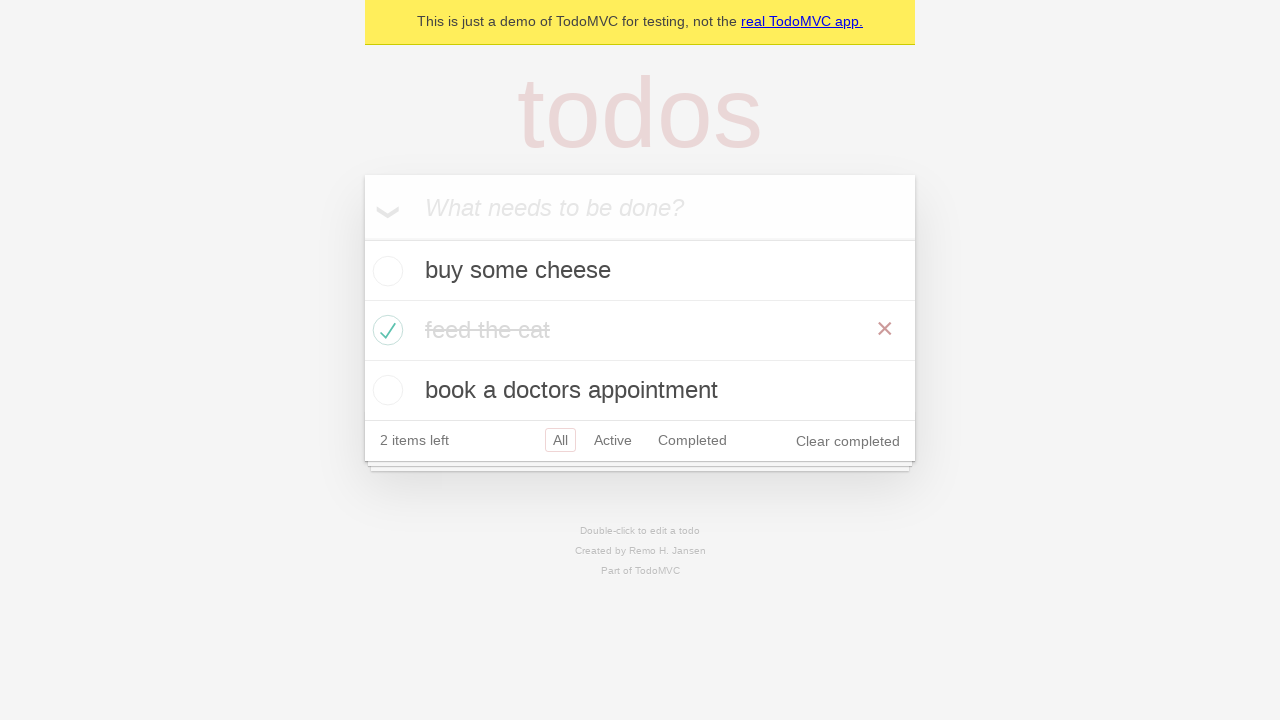